Tests selecting an option from a dropdown menu by finding all options and clicking the matching one

Starting URL: https://eviltester.github.io/supportclasses/

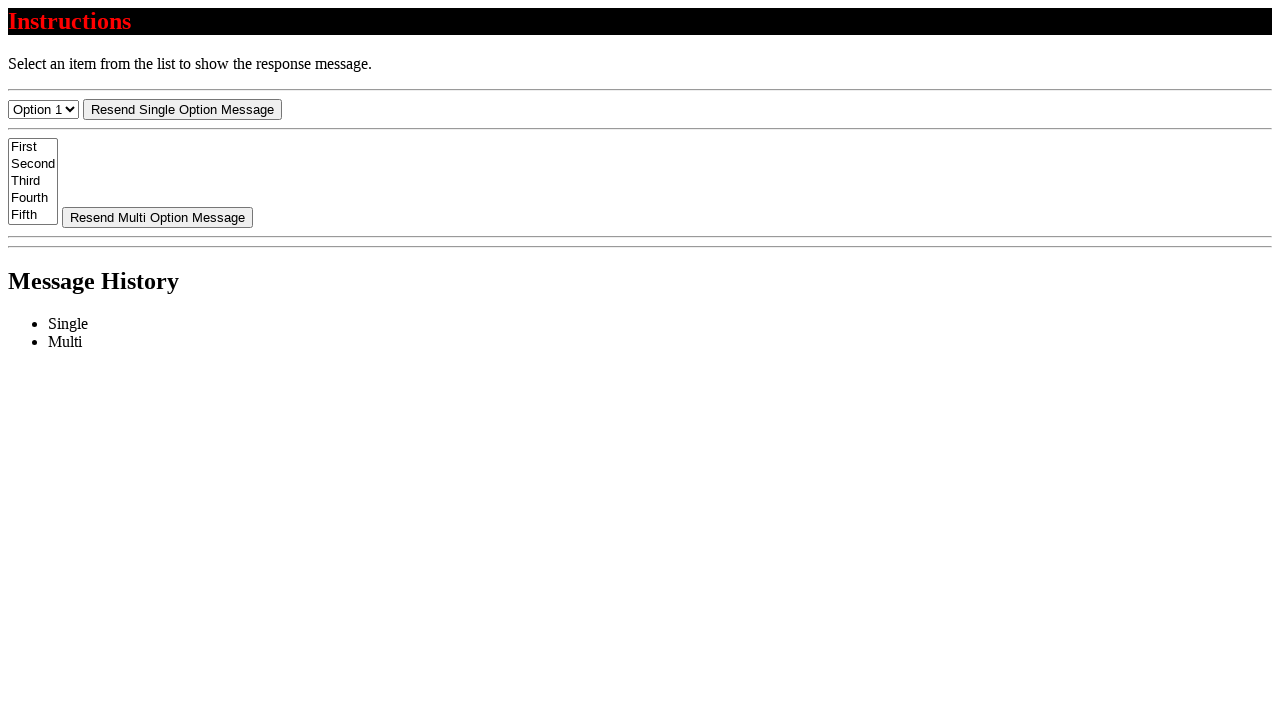

Selected 'Option 3' from the dropdown menu on #select-menu
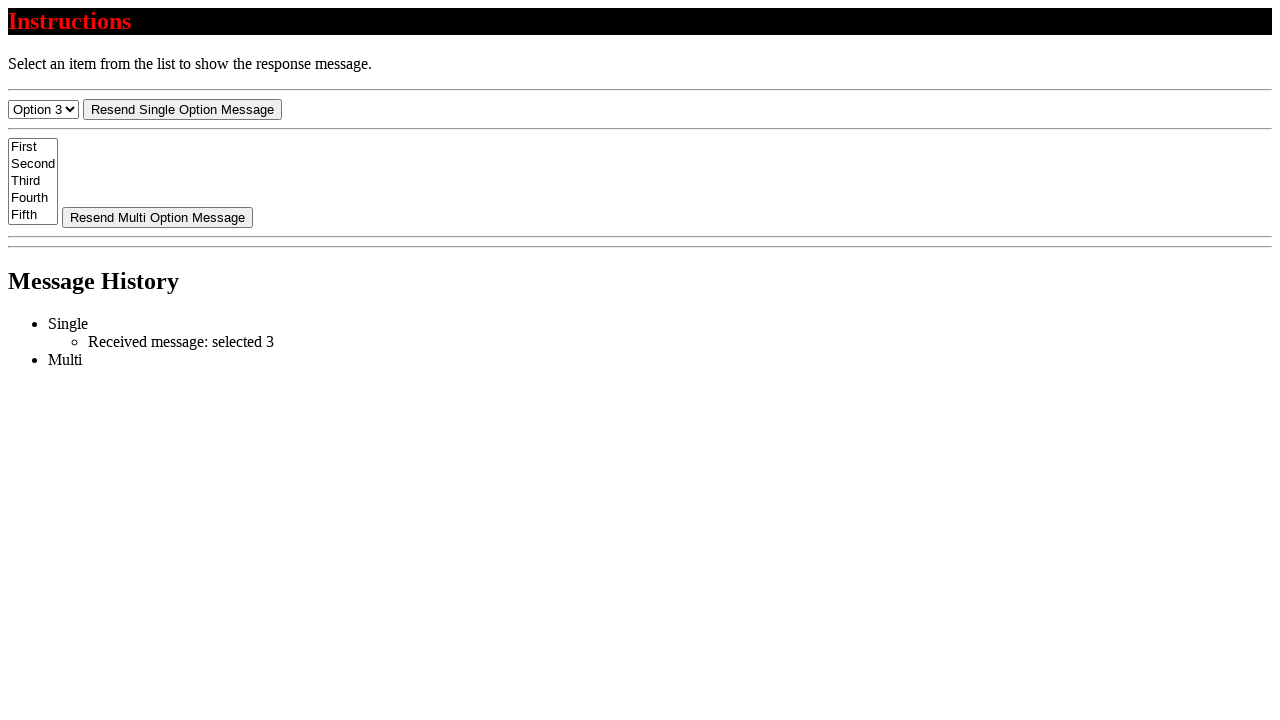

Retrieved the selected value from the dropdown menu
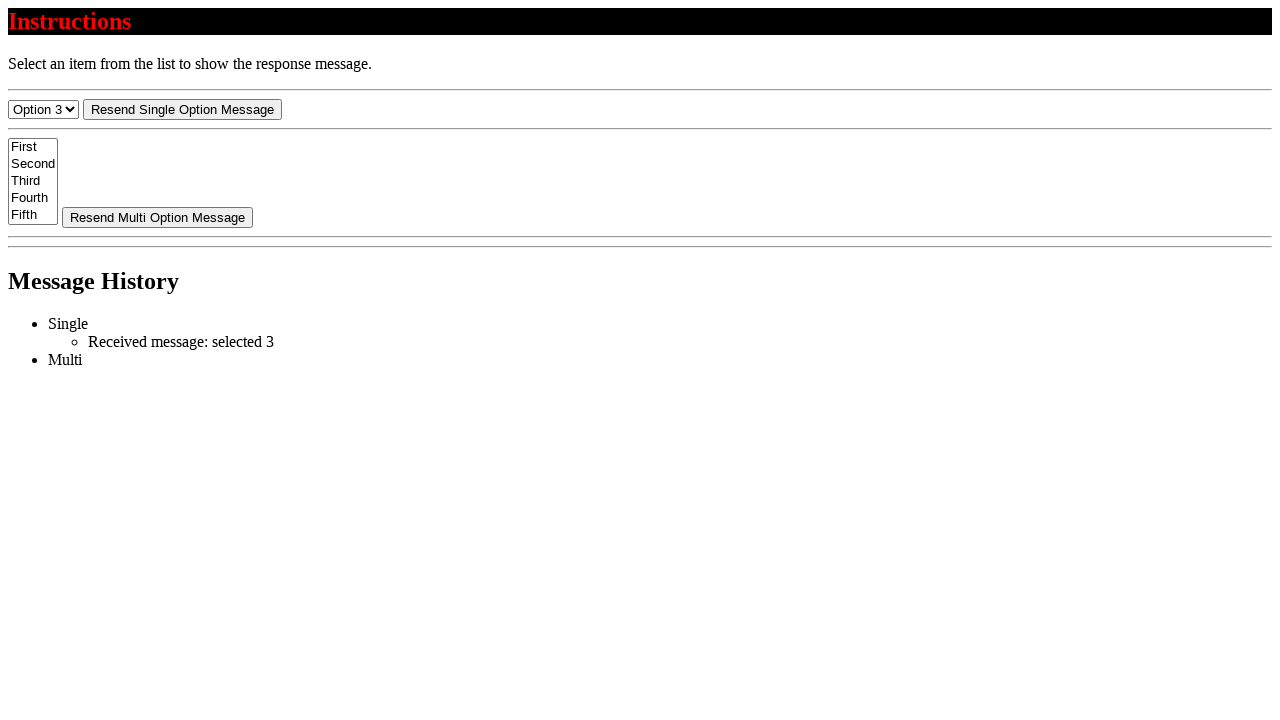

Verified that the selected value is '3'
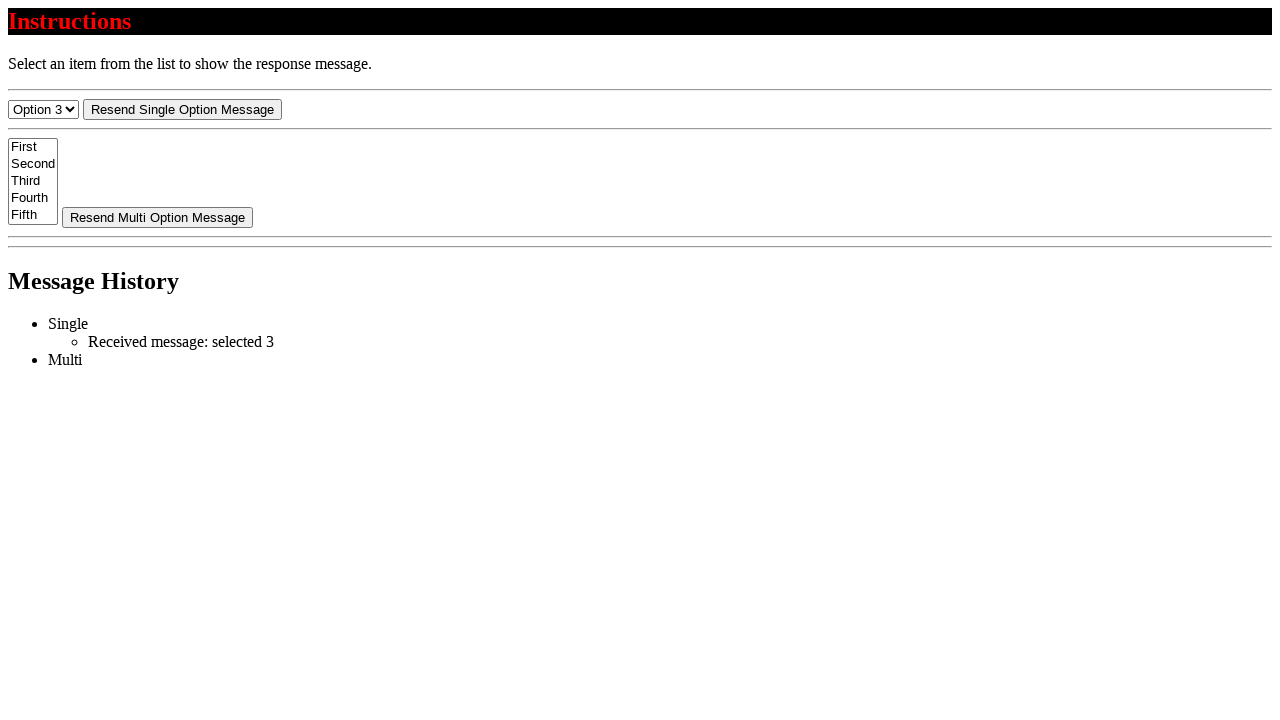

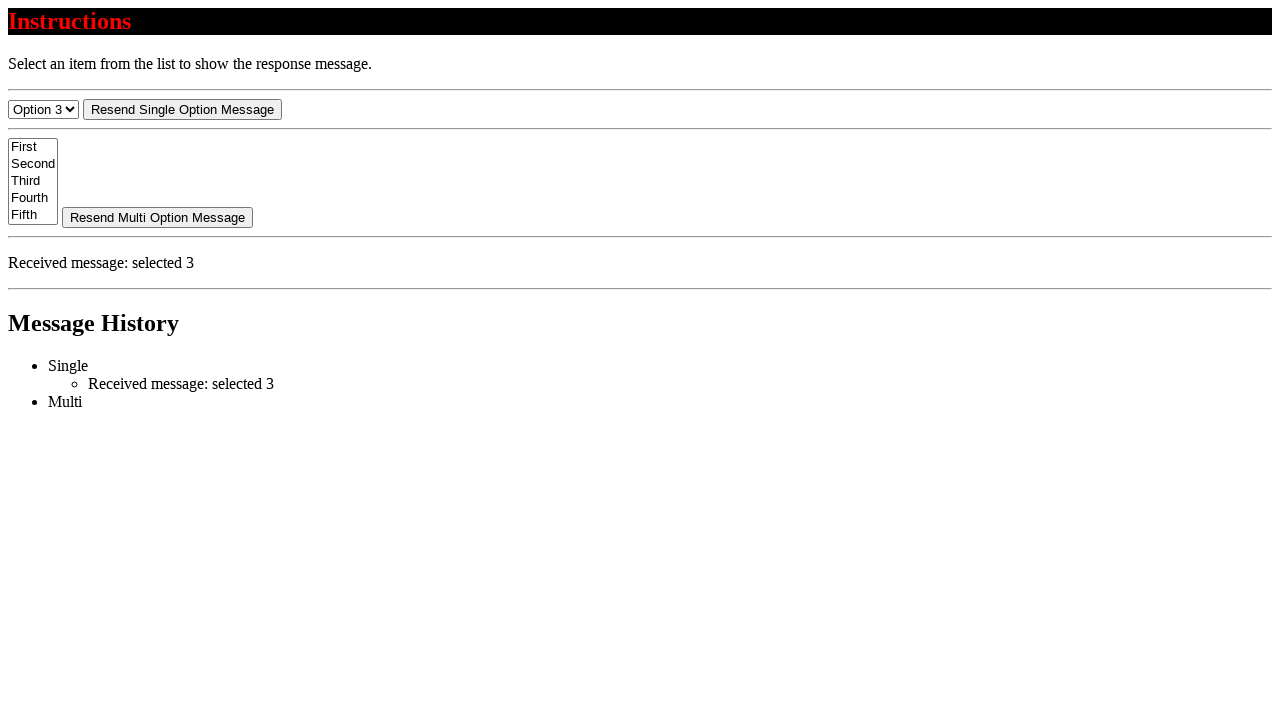